Tests iframe interaction using frame by name, reading header text and filling an input field within the frame

Starting URL: https://demo.automationtesting.in/Frames.html

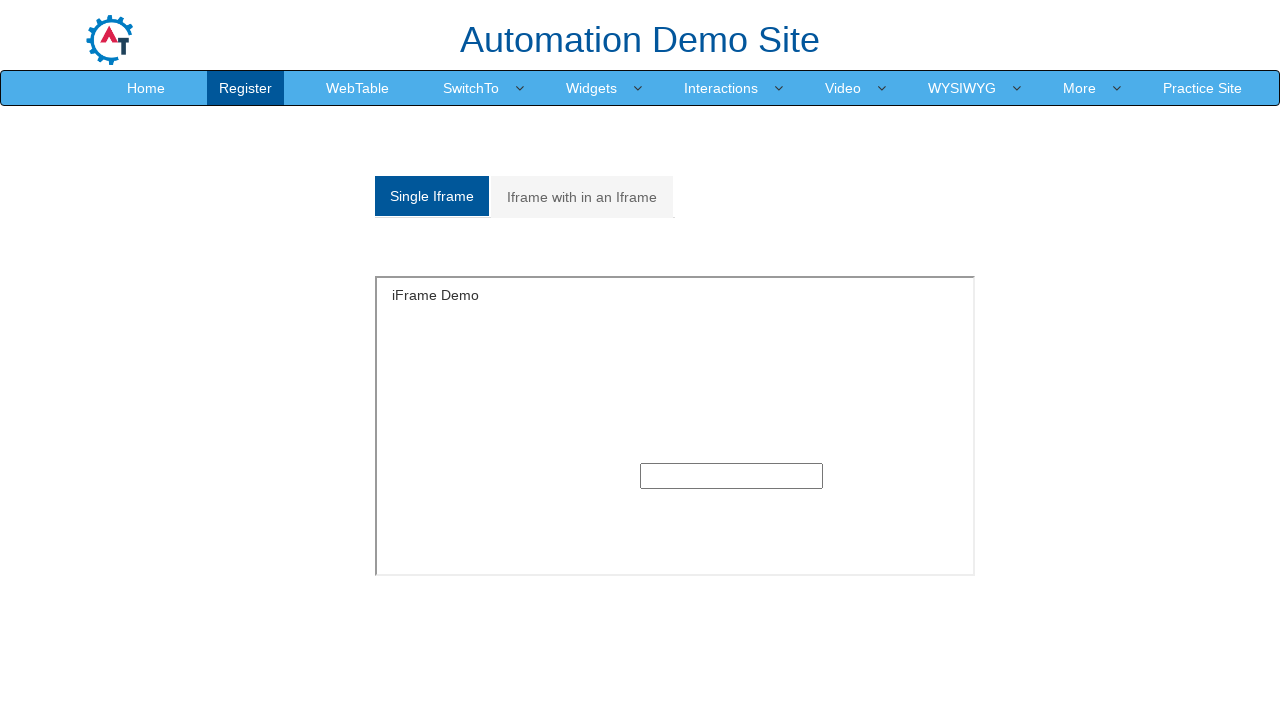

Retrieved frame by name 'SingleFrame'
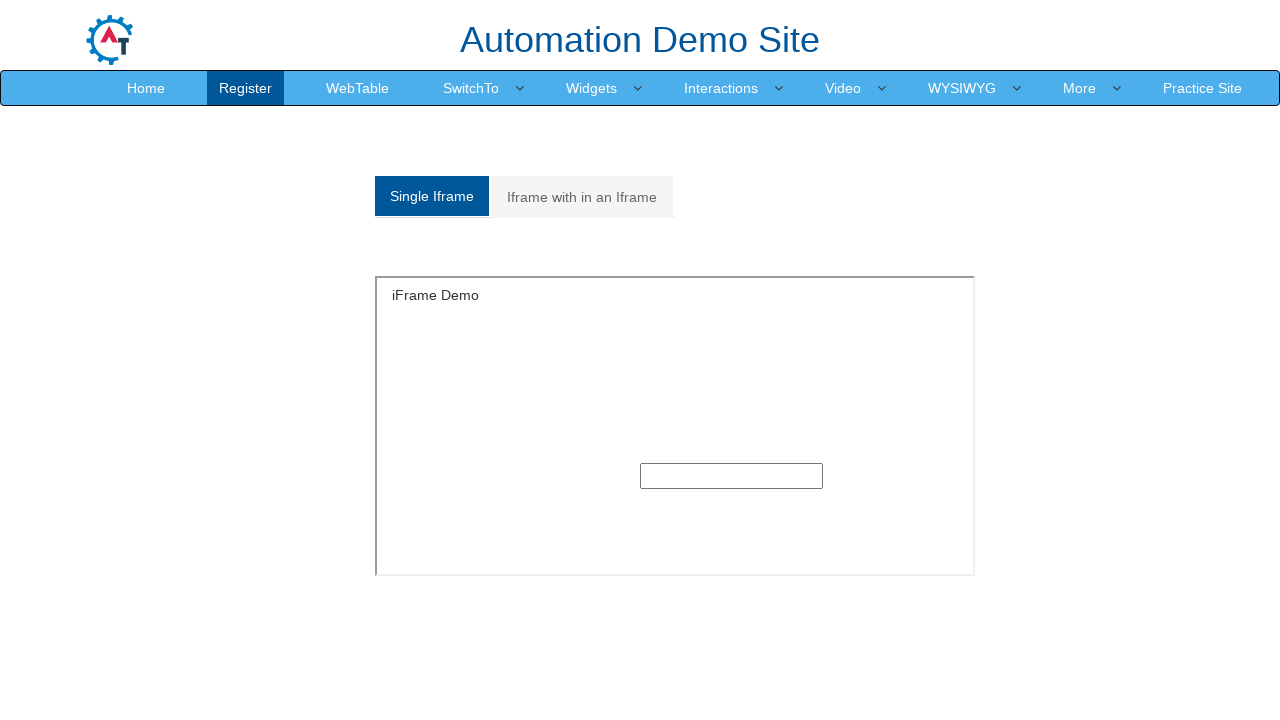

Retrieved header text from frame: 'iFrame Demo'
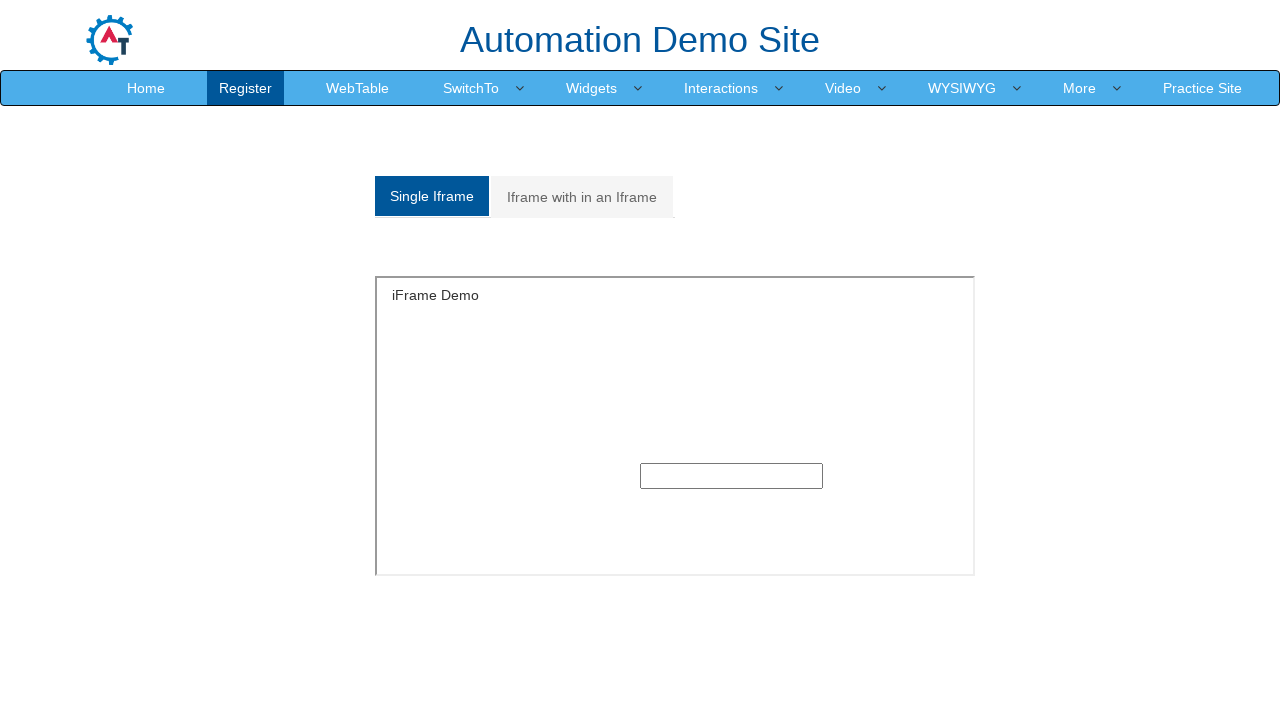

Printed header text to console
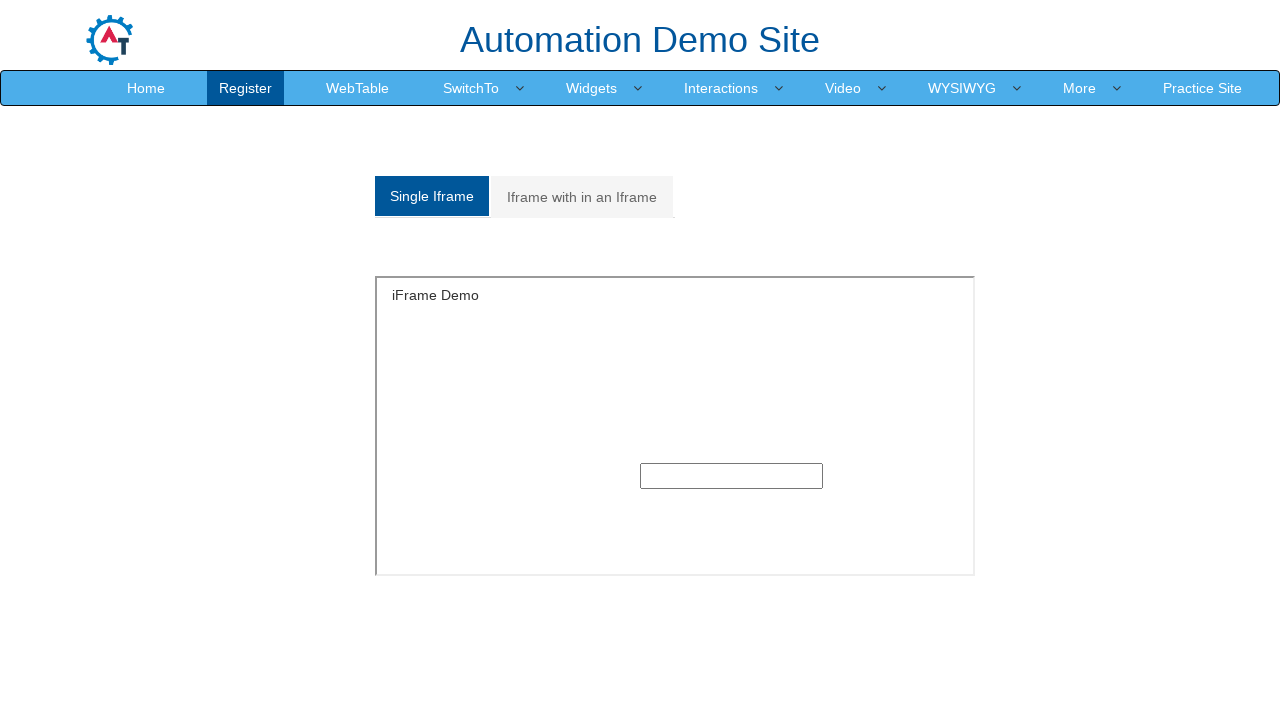

Filled input field inside frame with 'Entered!' on input
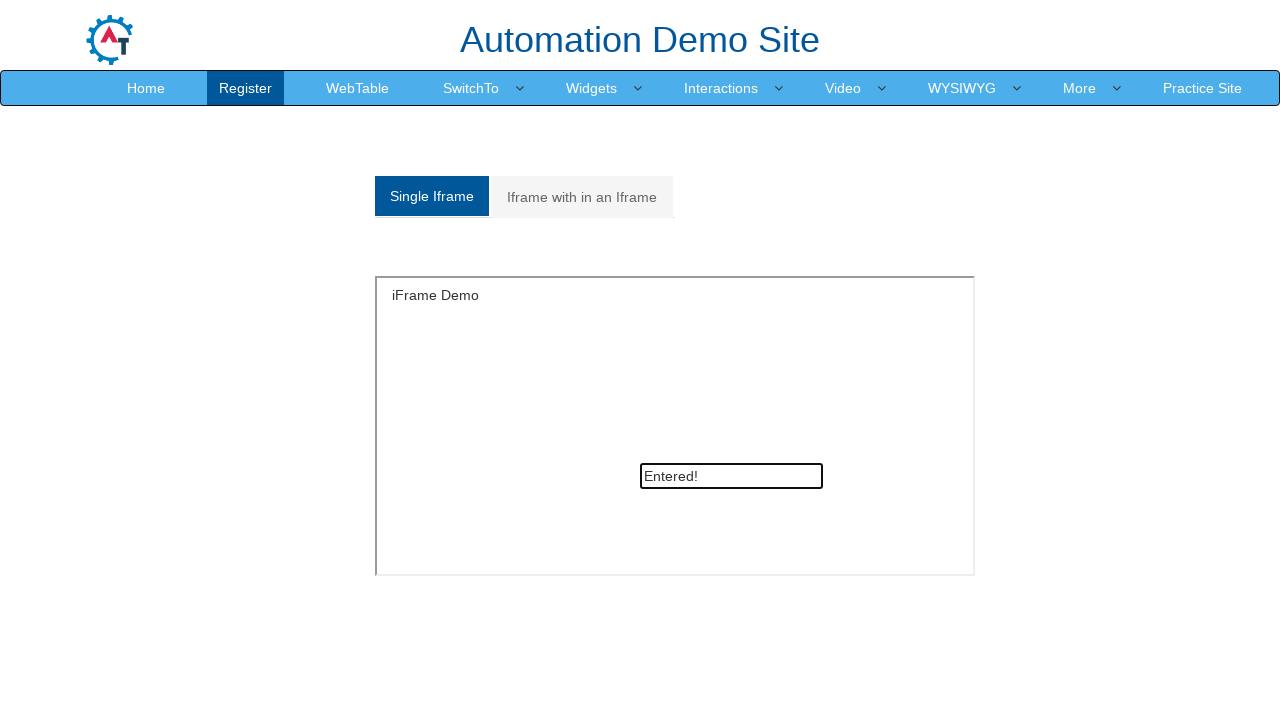

Verified input field has expected value 'Entered!'
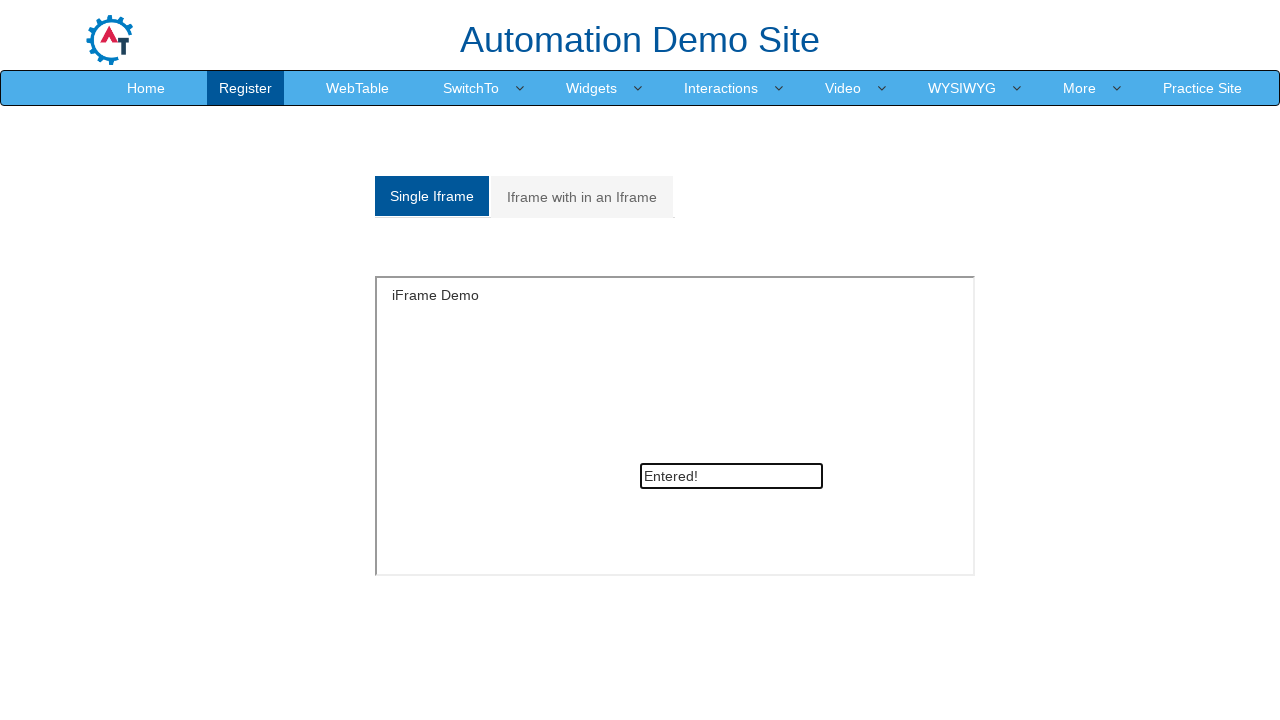

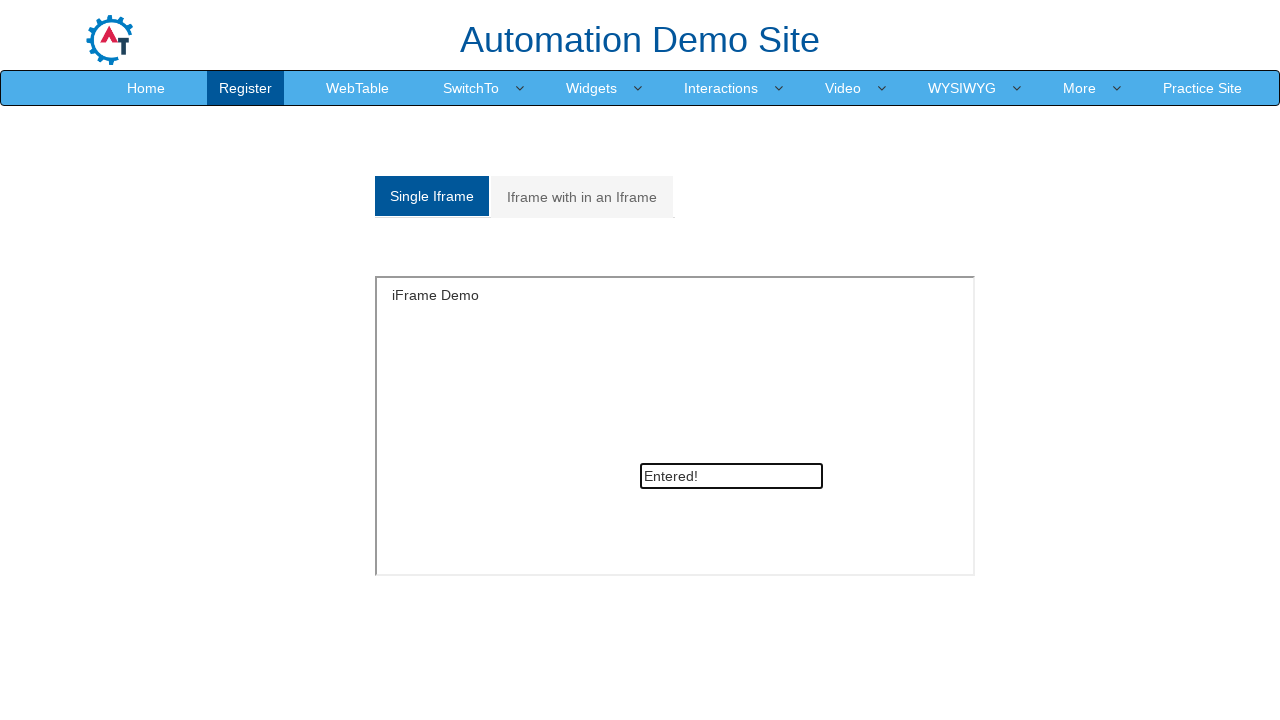